Tests handling dynamic elements by clicking a button that toggles between START and STOP states 5 times using CSS selectors

Starting URL: https://testautomationpractice.blogspot.com/

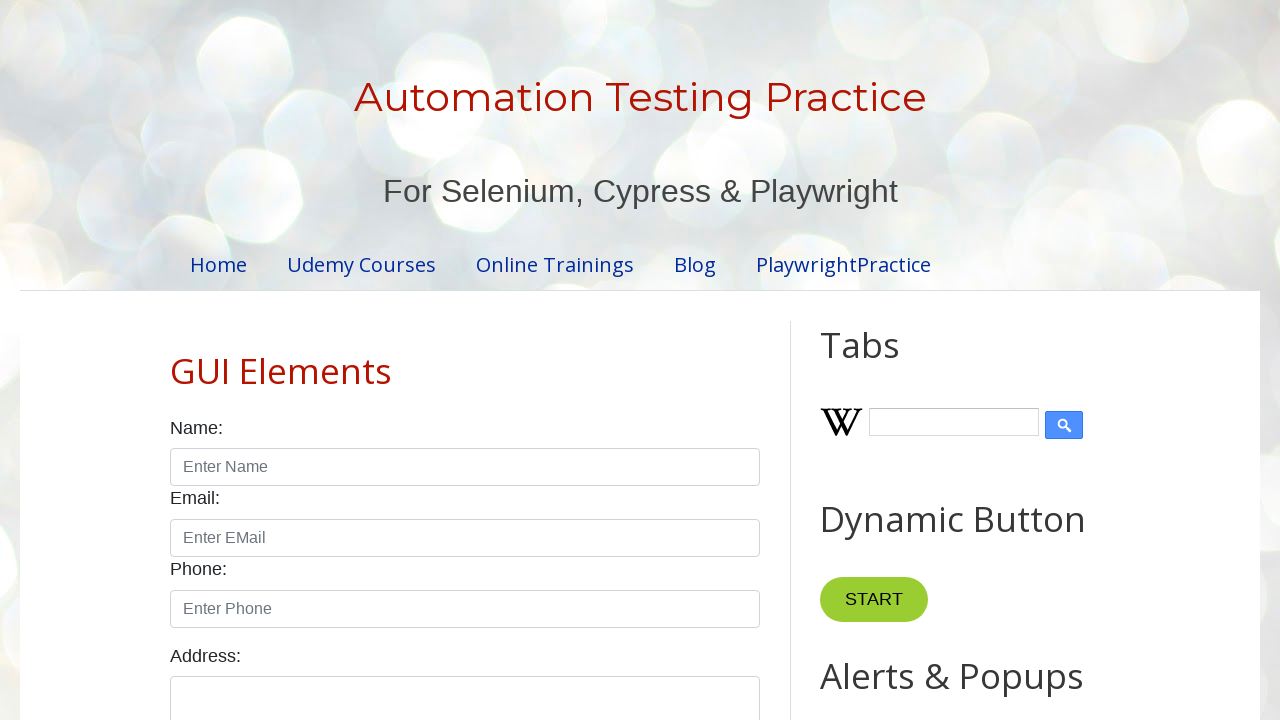

Clicked button with name 'start' or 'stop' (iteration 1 of 5) at (874, 600) on button[name="start"], button[name="stop"]
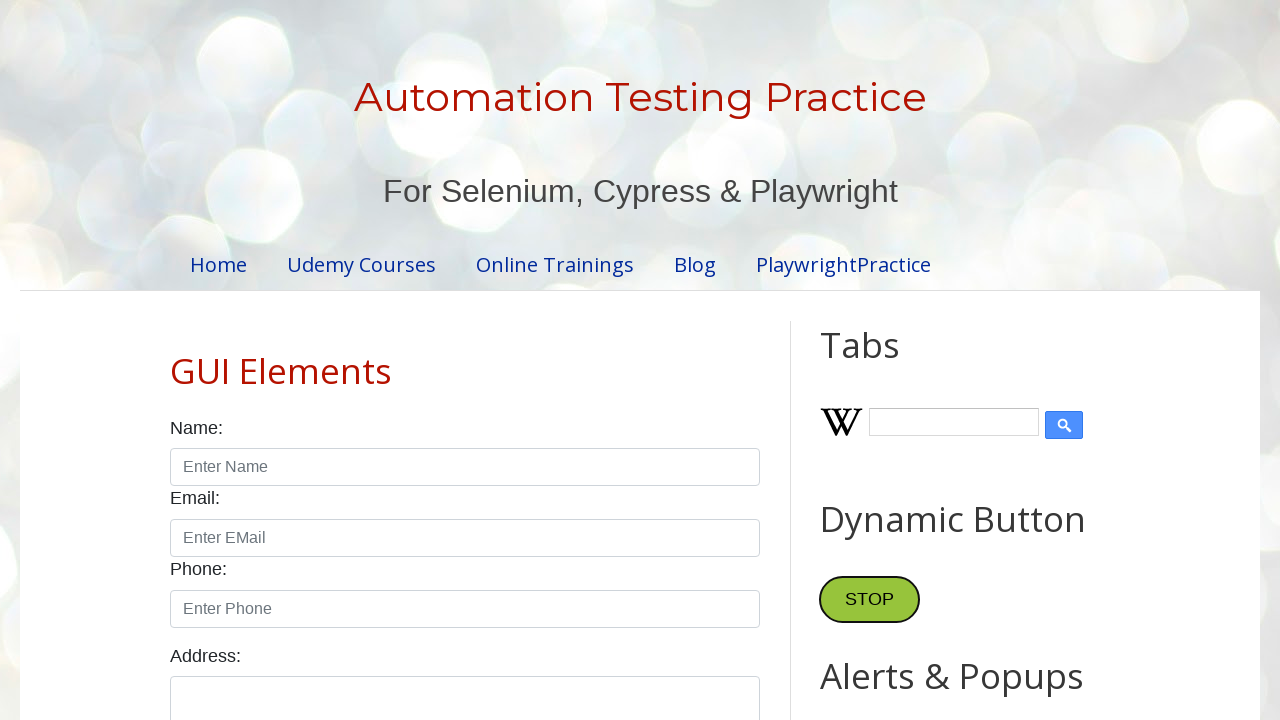

Waited 2 seconds for button state change (iteration 1 of 5)
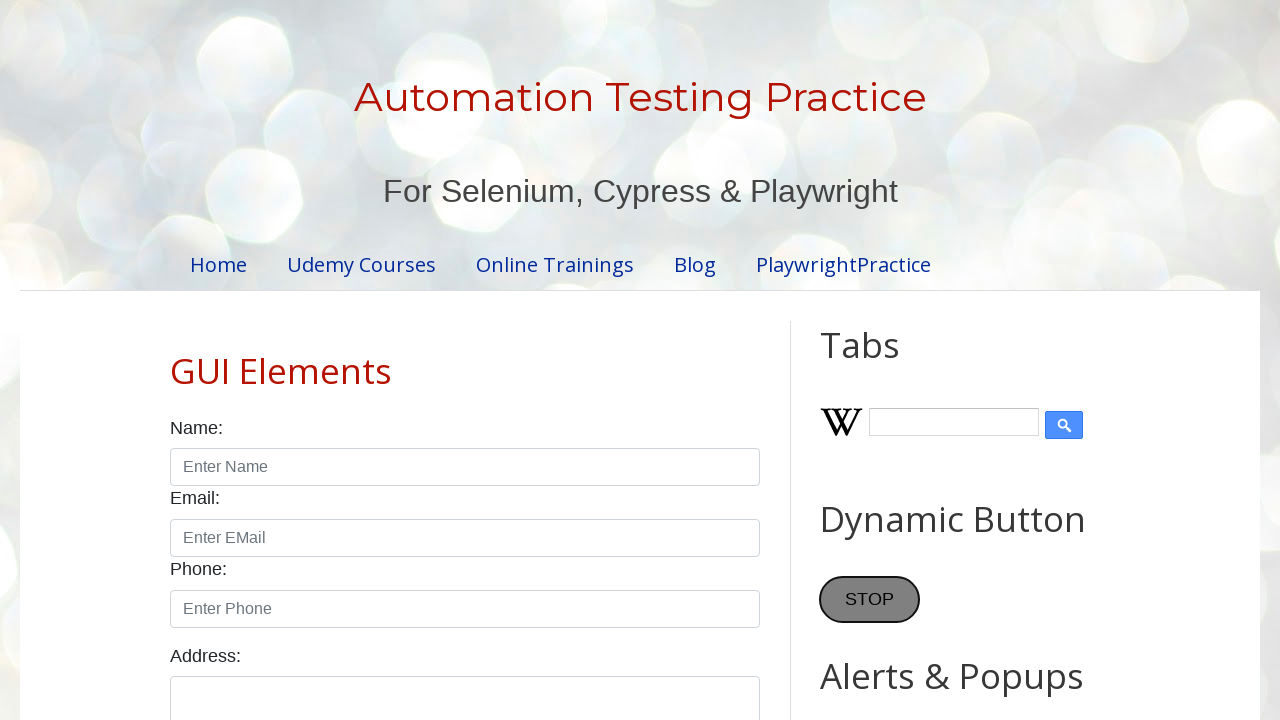

Clicked button with name 'start' or 'stop' (iteration 2 of 5) at (870, 600) on button[name="start"], button[name="stop"]
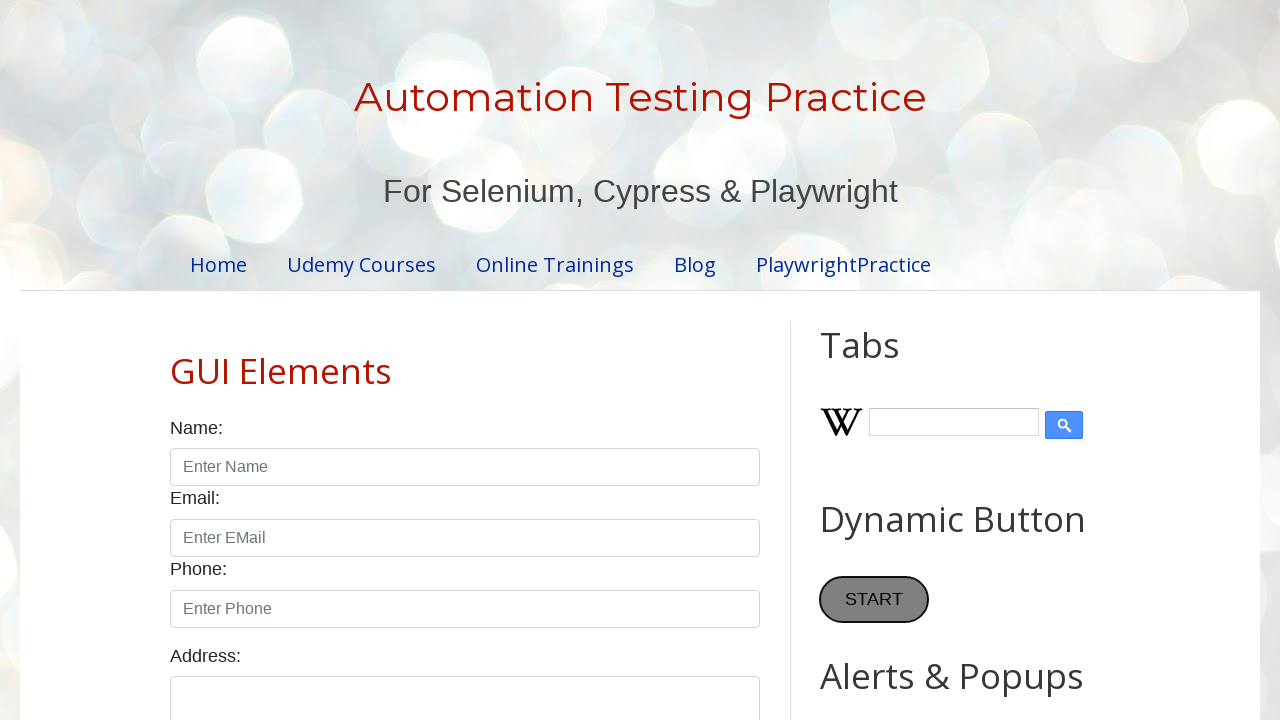

Waited 2 seconds for button state change (iteration 2 of 5)
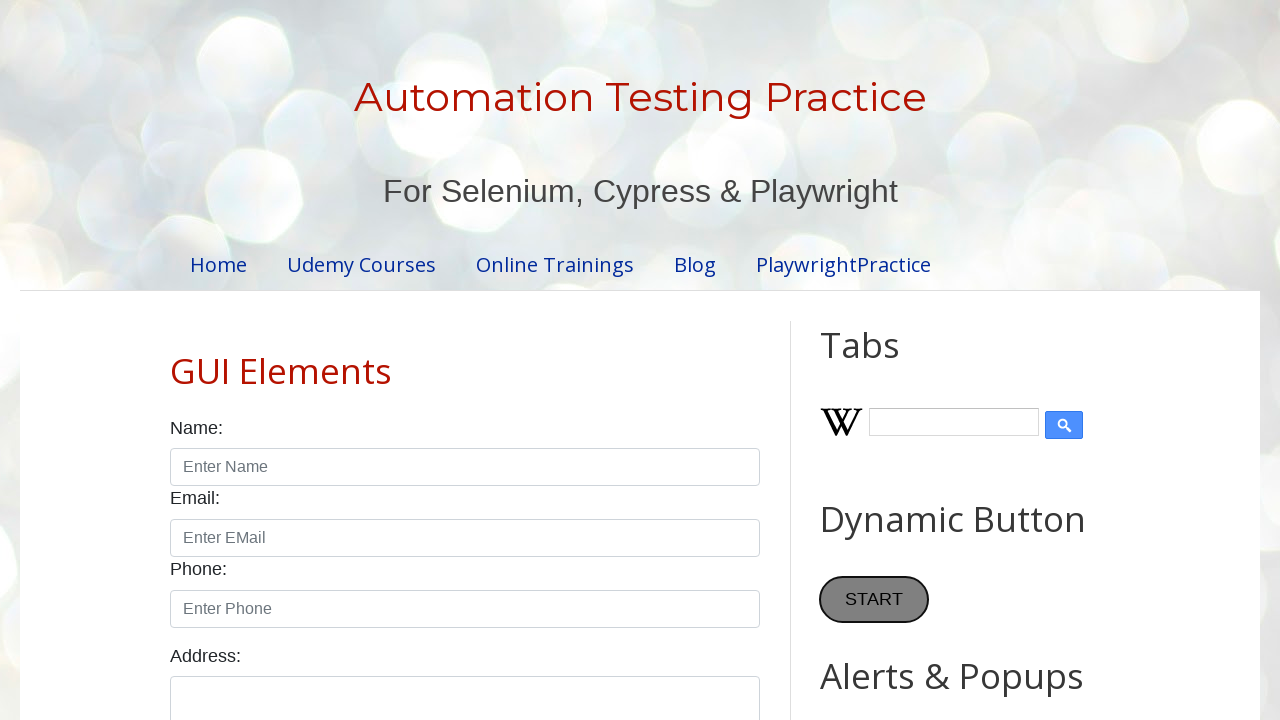

Clicked button with name 'start' or 'stop' (iteration 3 of 5) at (874, 600) on button[name="start"], button[name="stop"]
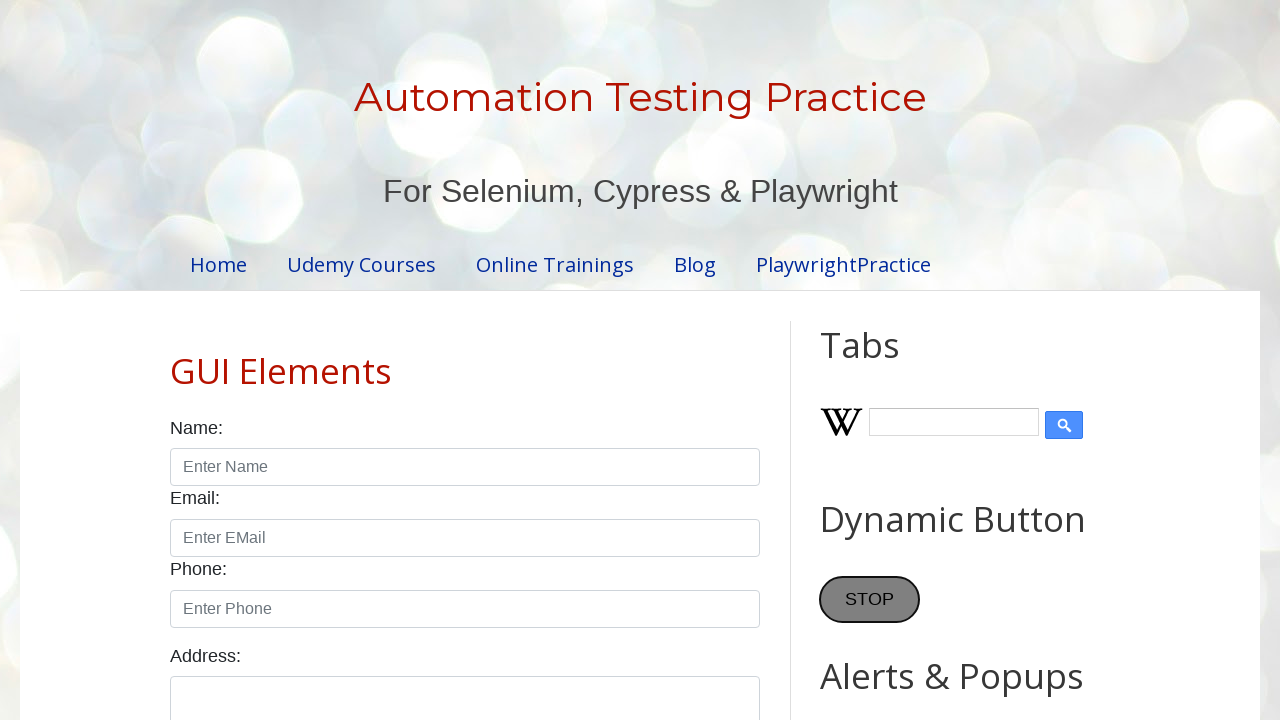

Waited 2 seconds for button state change (iteration 3 of 5)
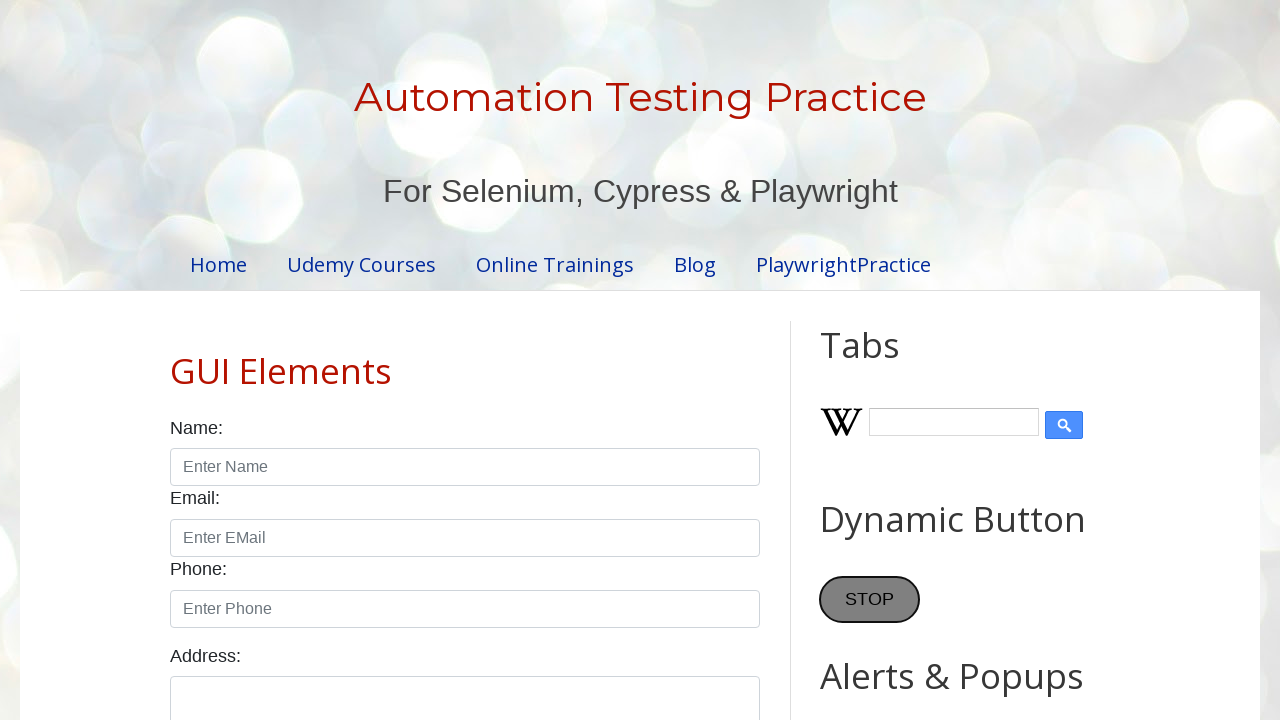

Clicked button with name 'start' or 'stop' (iteration 4 of 5) at (870, 600) on button[name="start"], button[name="stop"]
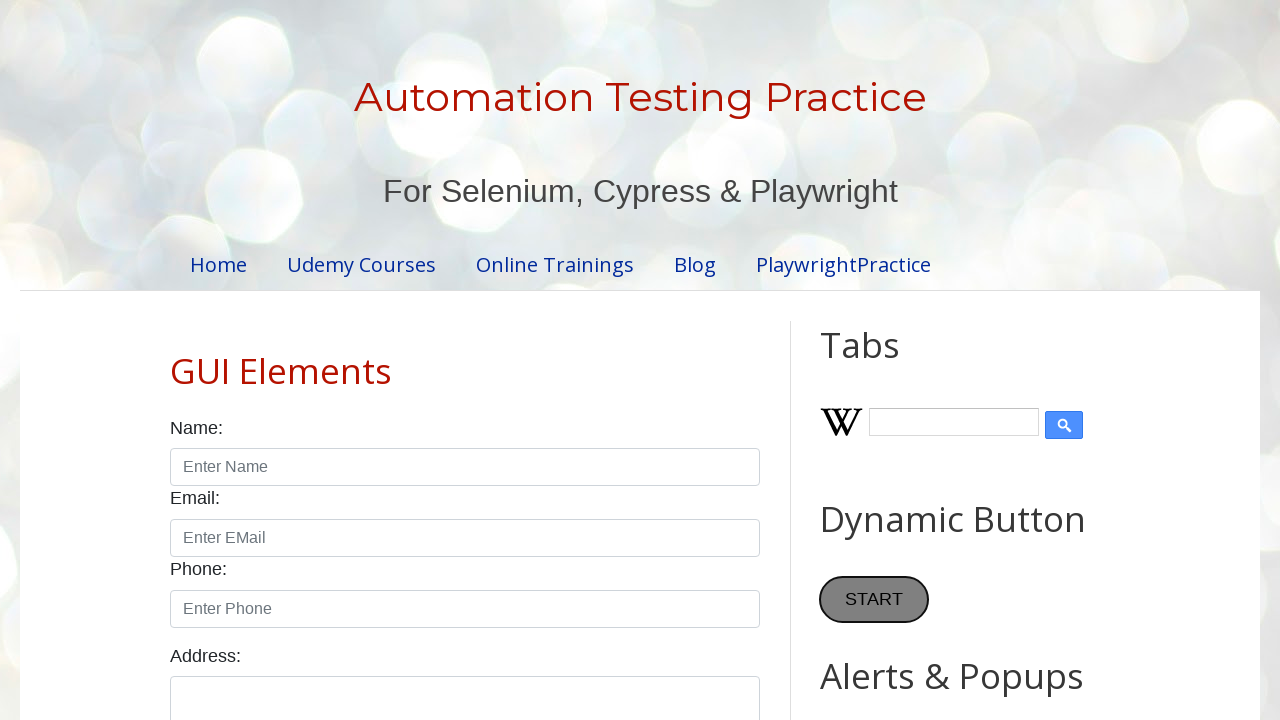

Waited 2 seconds for button state change (iteration 4 of 5)
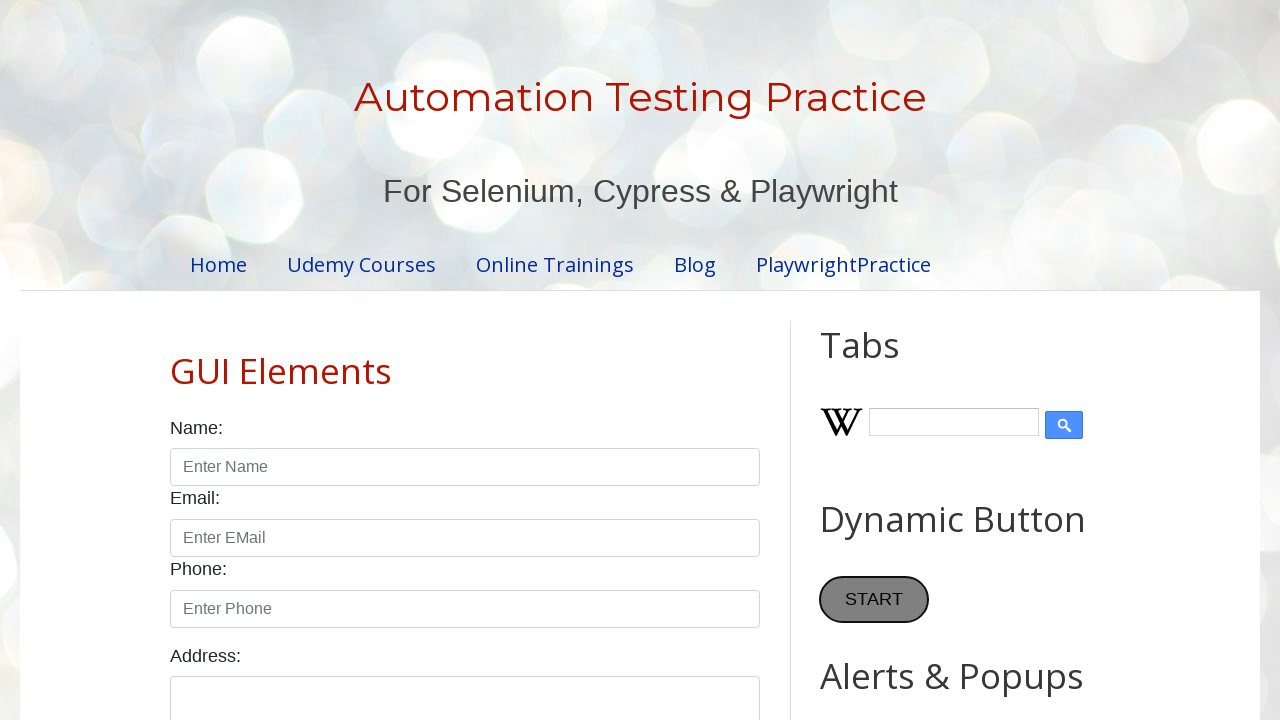

Clicked button with name 'start' or 'stop' (iteration 5 of 5) at (874, 600) on button[name="start"], button[name="stop"]
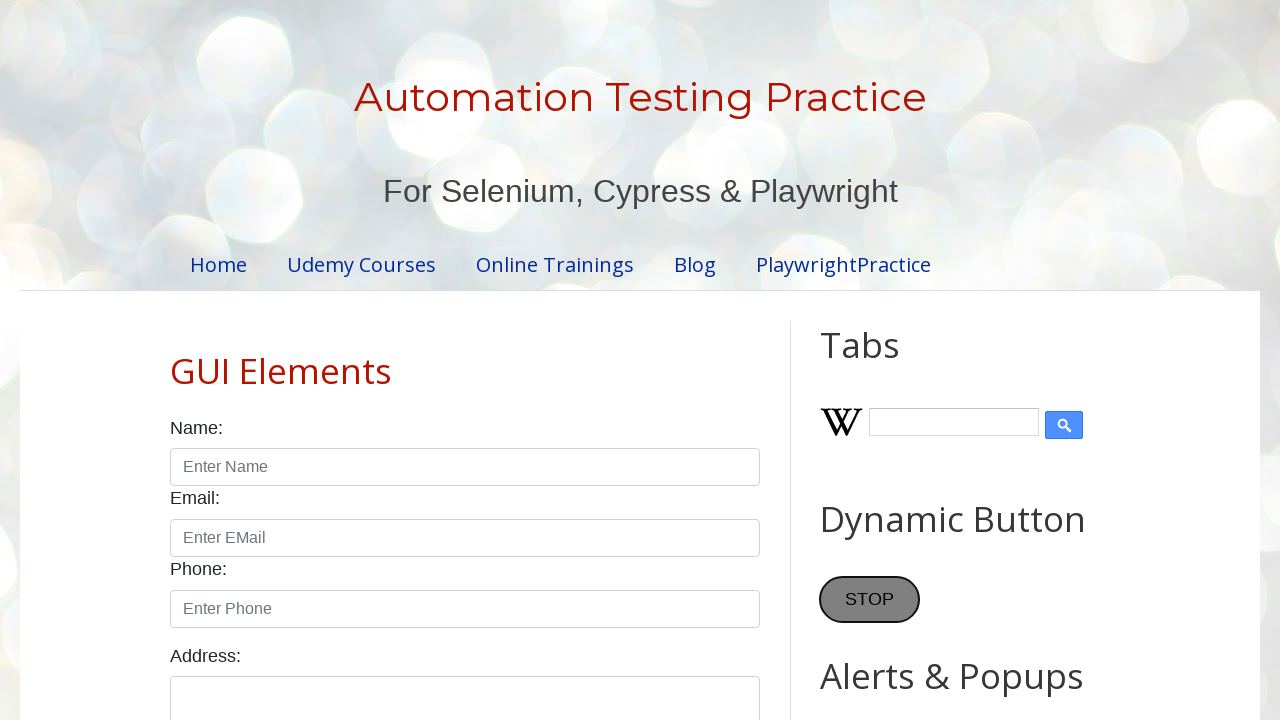

Waited 2 seconds for button state change (iteration 5 of 5)
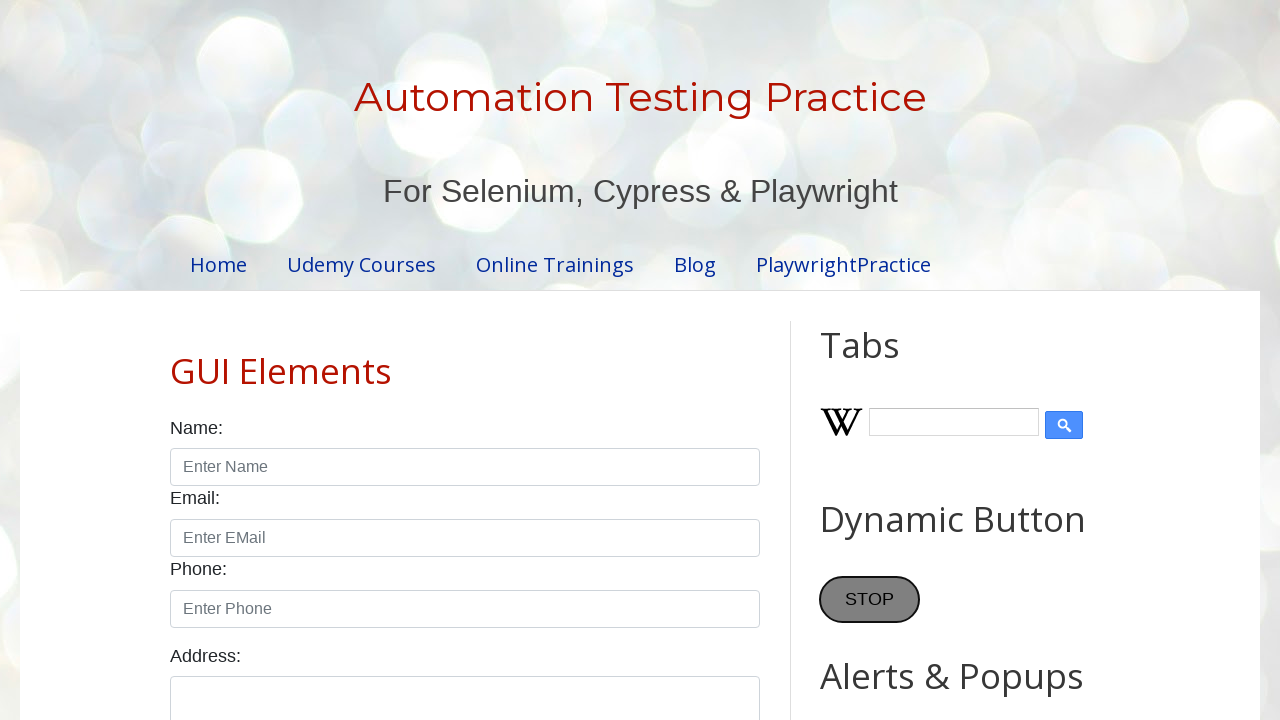

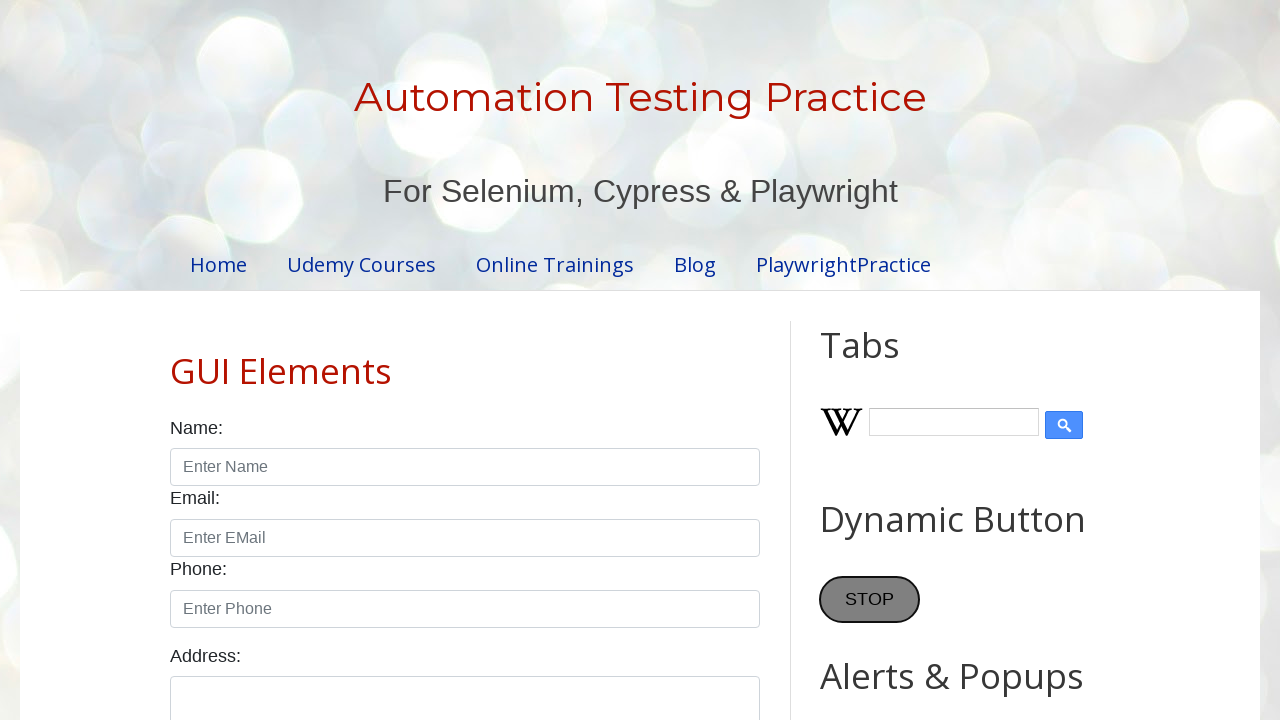